Tests clearing the complete state of all items by checking and unchecking toggle-all

Starting URL: https://demo.playwright.dev/todomvc

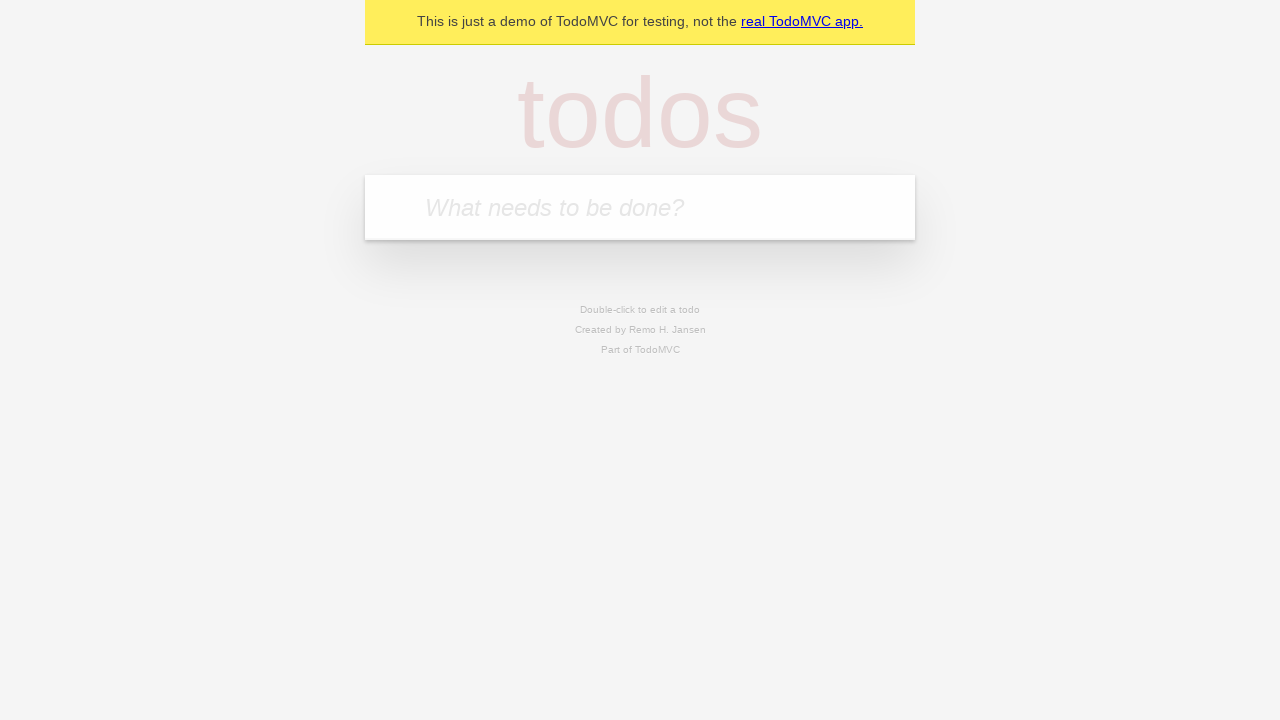

Filled new todo field with 'buy some cheese' on .new-todo
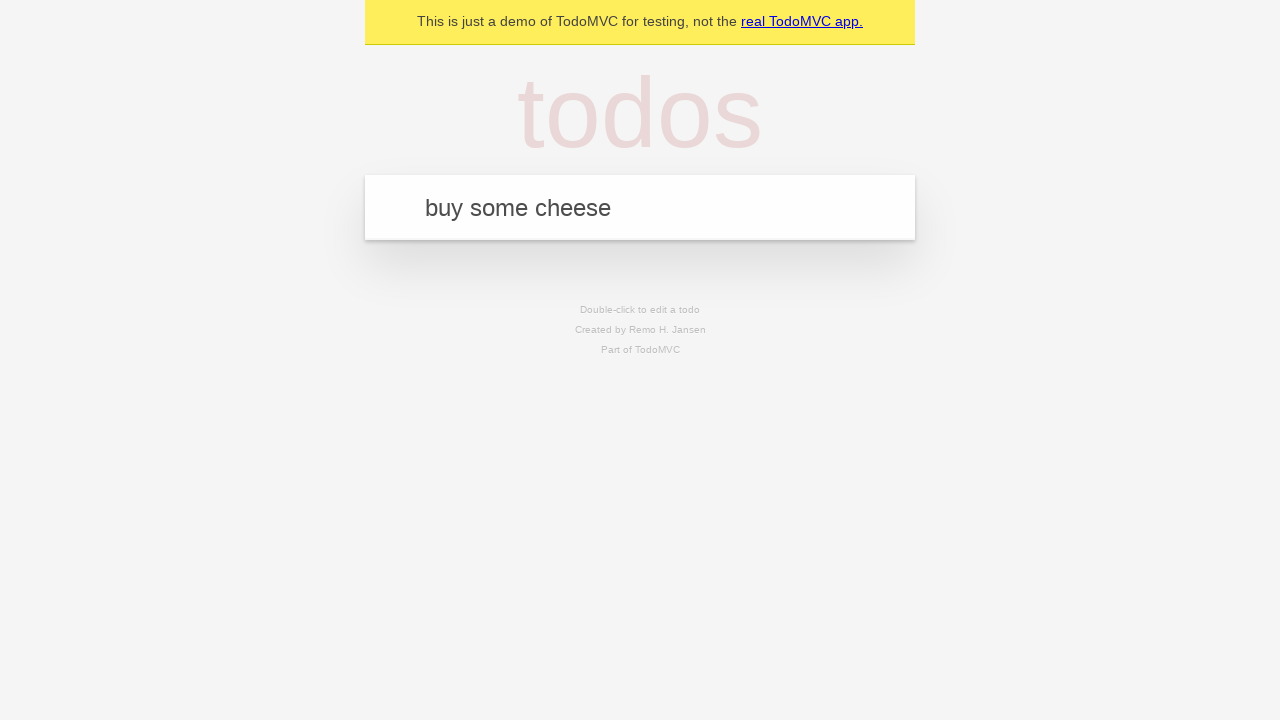

Pressed Enter to create first todo item on .new-todo
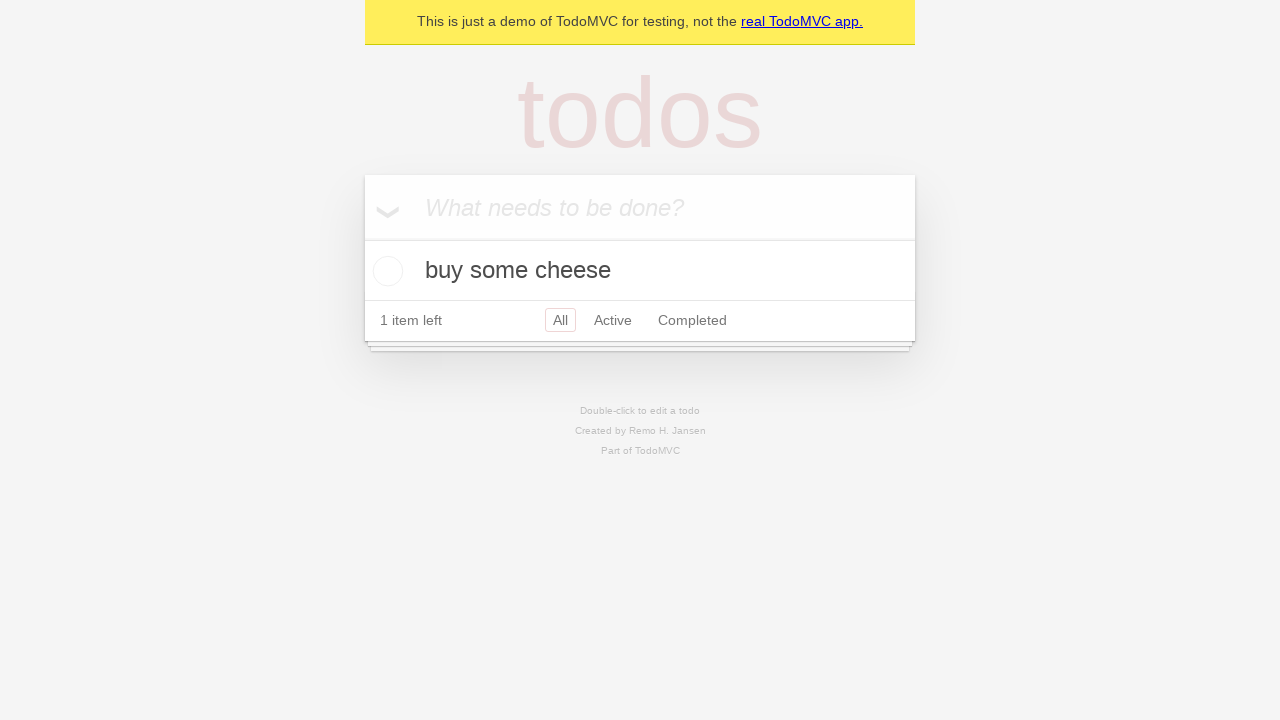

Filled new todo field with 'feed the cat' on .new-todo
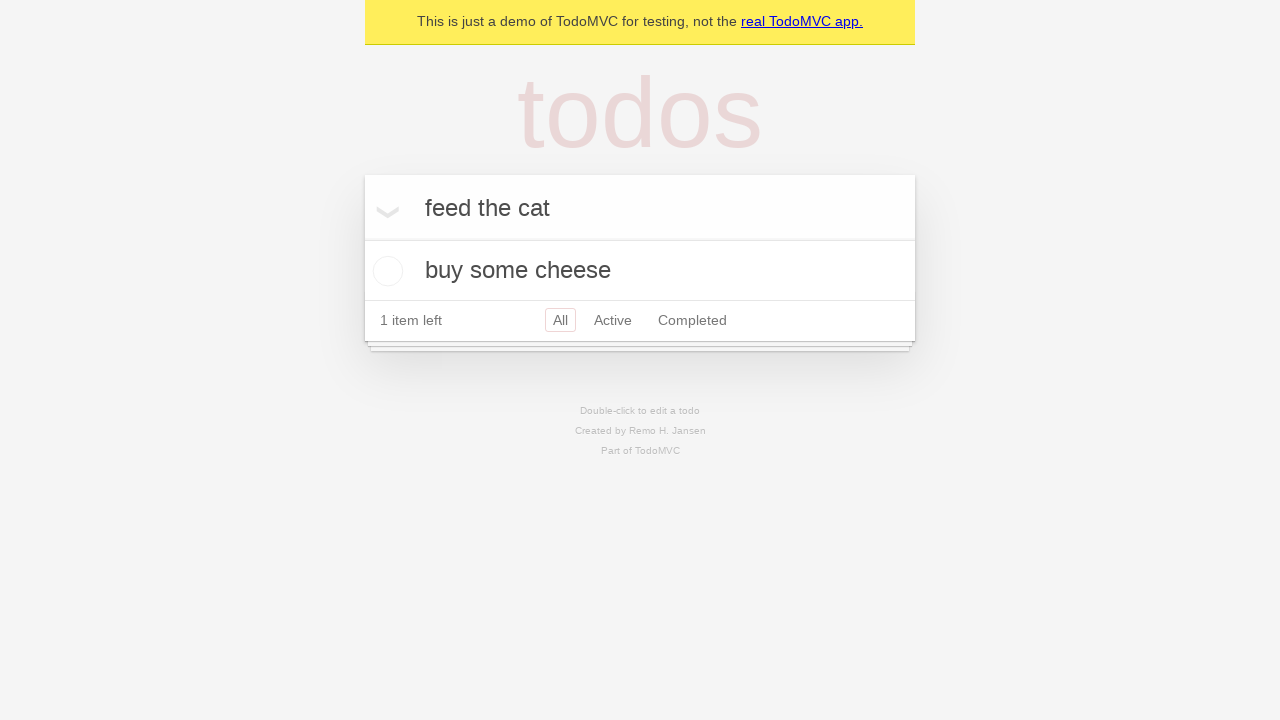

Pressed Enter to create second todo item on .new-todo
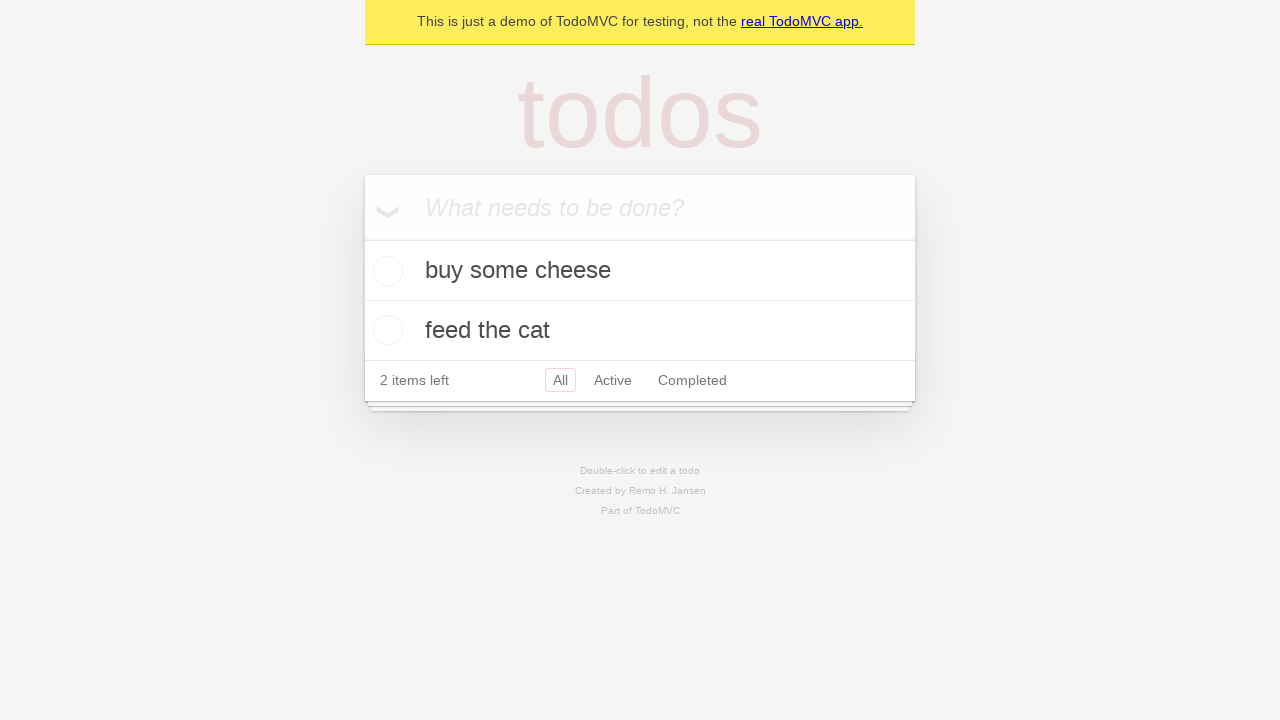

Filled new todo field with 'book a doctors appointment' on .new-todo
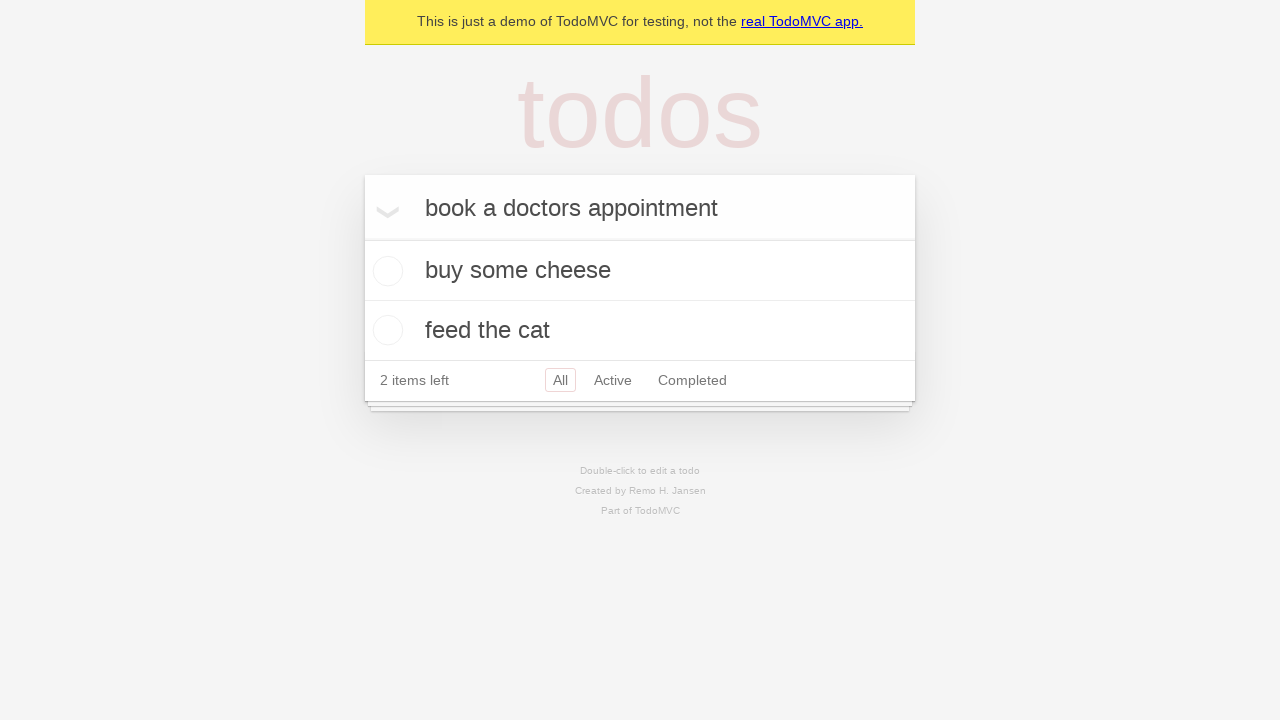

Pressed Enter to create third todo item on .new-todo
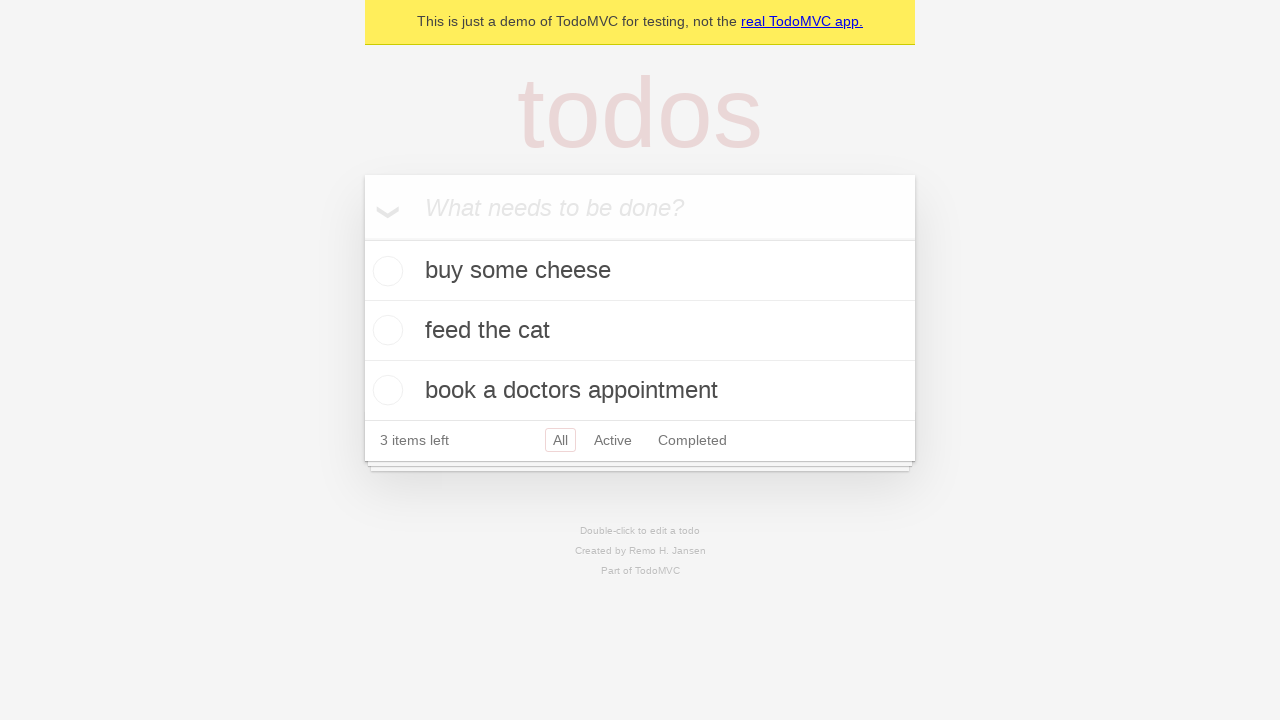

Checked toggle-all to mark all items as complete at (362, 238) on .toggle-all
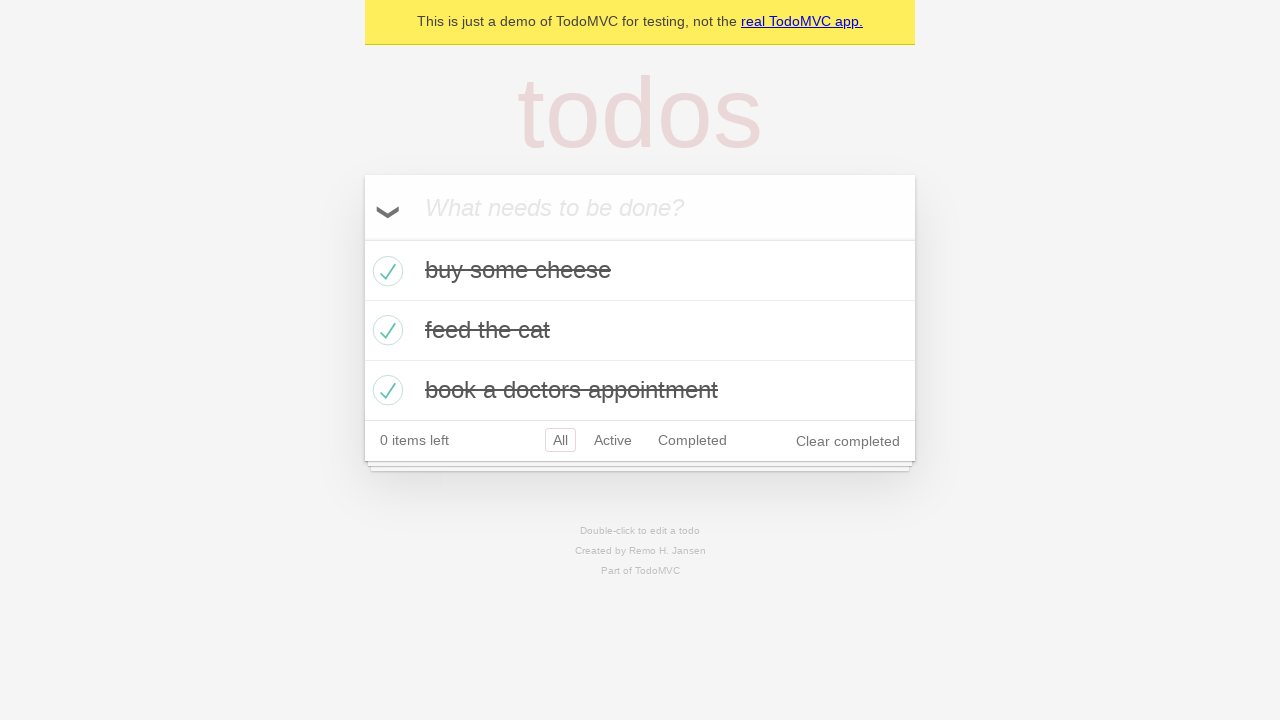

Unchecked toggle-all to clear complete state of all items at (362, 238) on .toggle-all
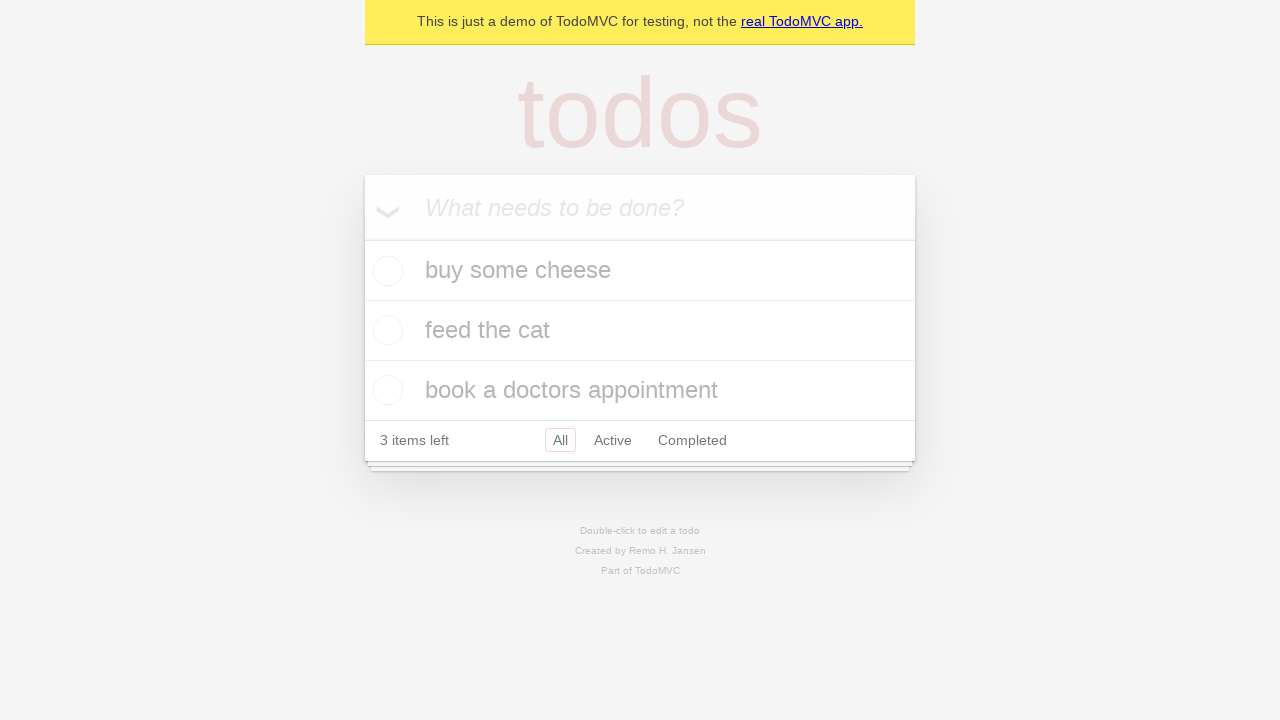

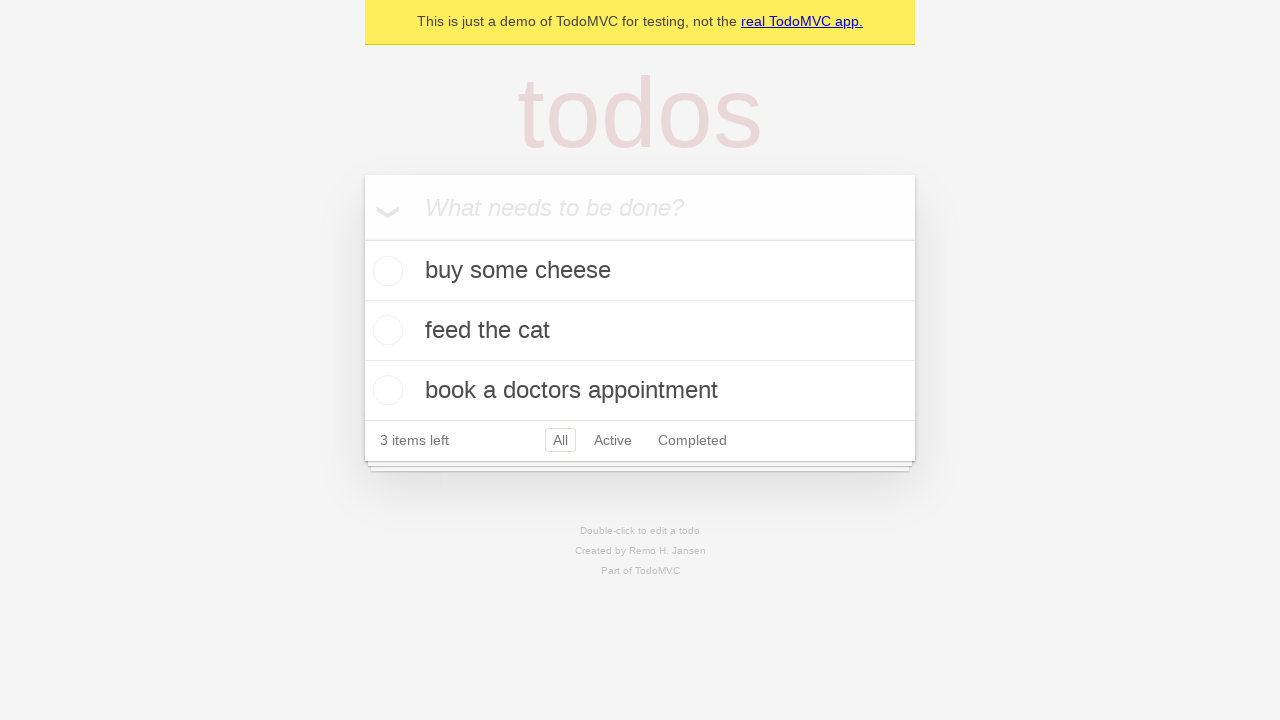